Tests the feedback form reset functionality by filling out all form fields and clicking the reset button, then verifying the fields are cleared

Starting URL: http://zero.webappsecurity.com/index.html

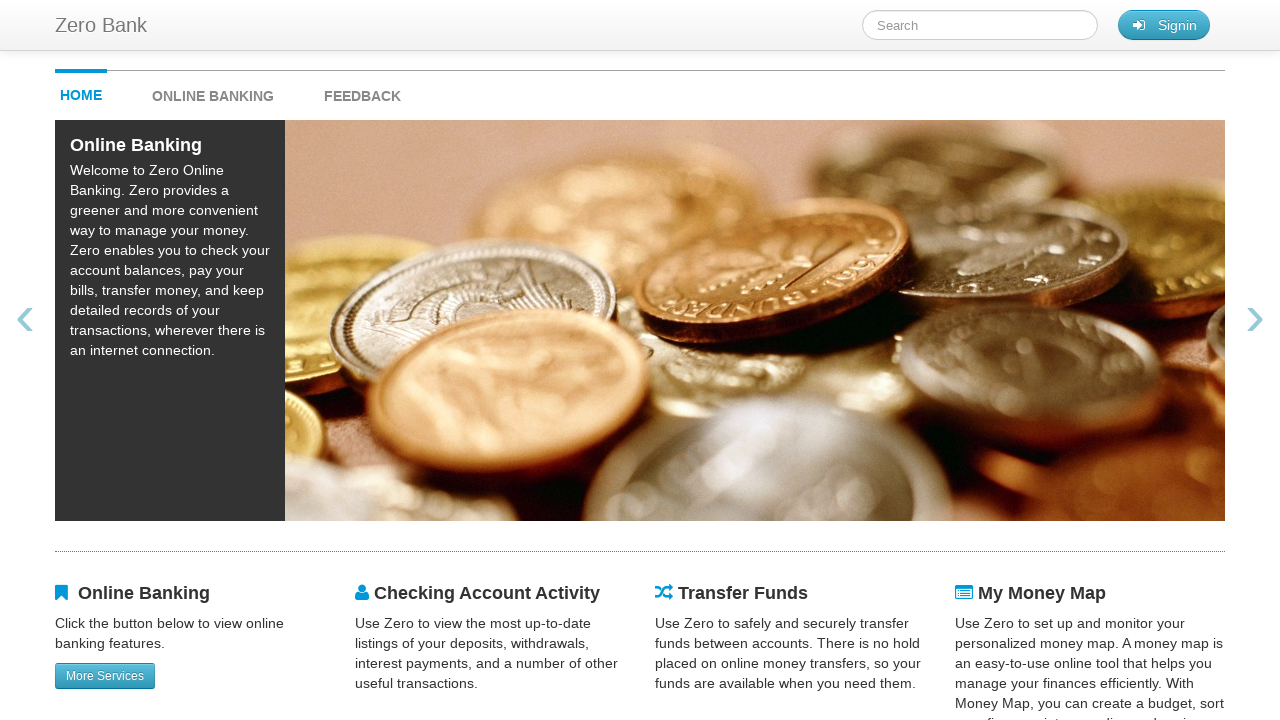

Clicked feedback link to navigate to feedback page at (362, 91) on #feedback
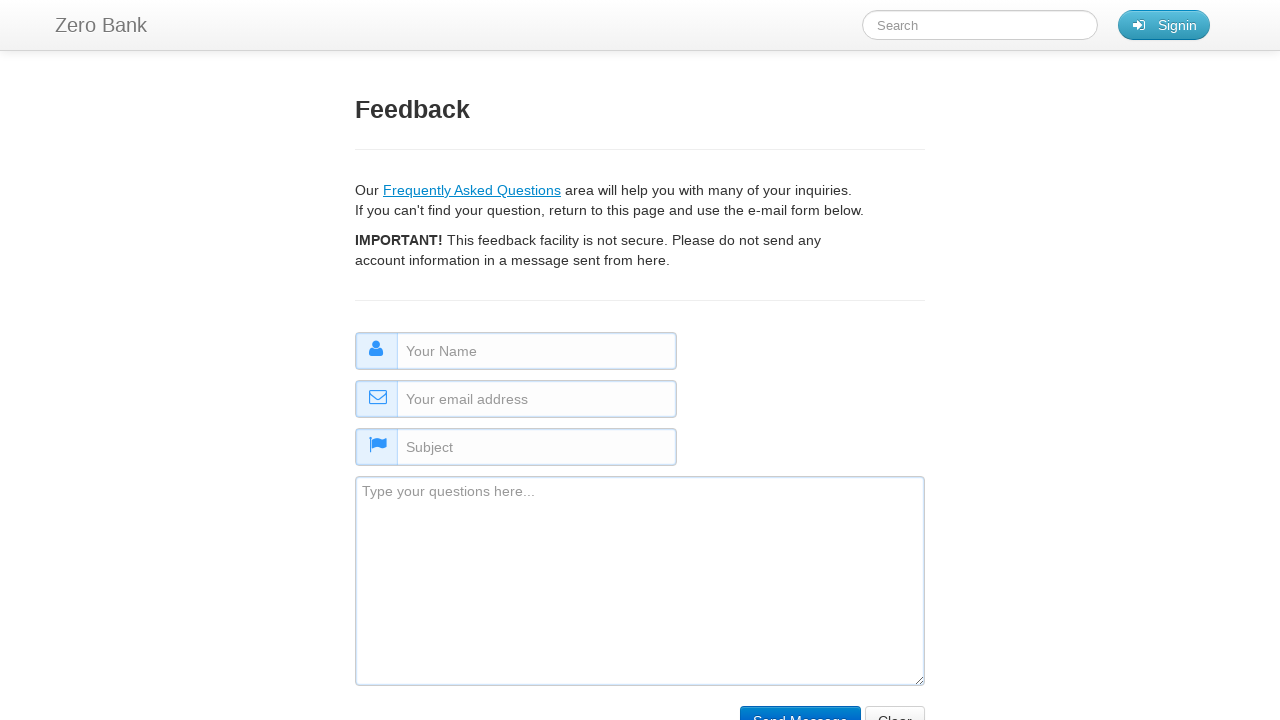

Filled name field with 'John Smith' on #name
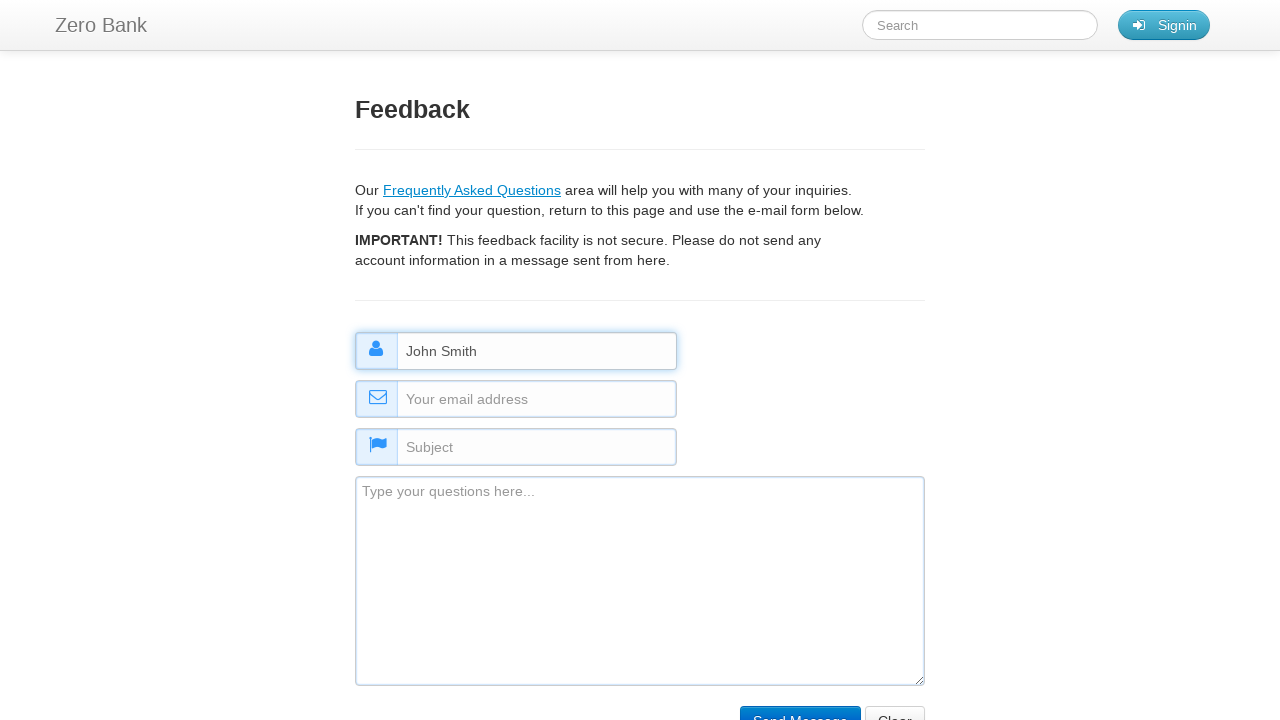

Filled email field with 'john.smith@testmail.com' on #email
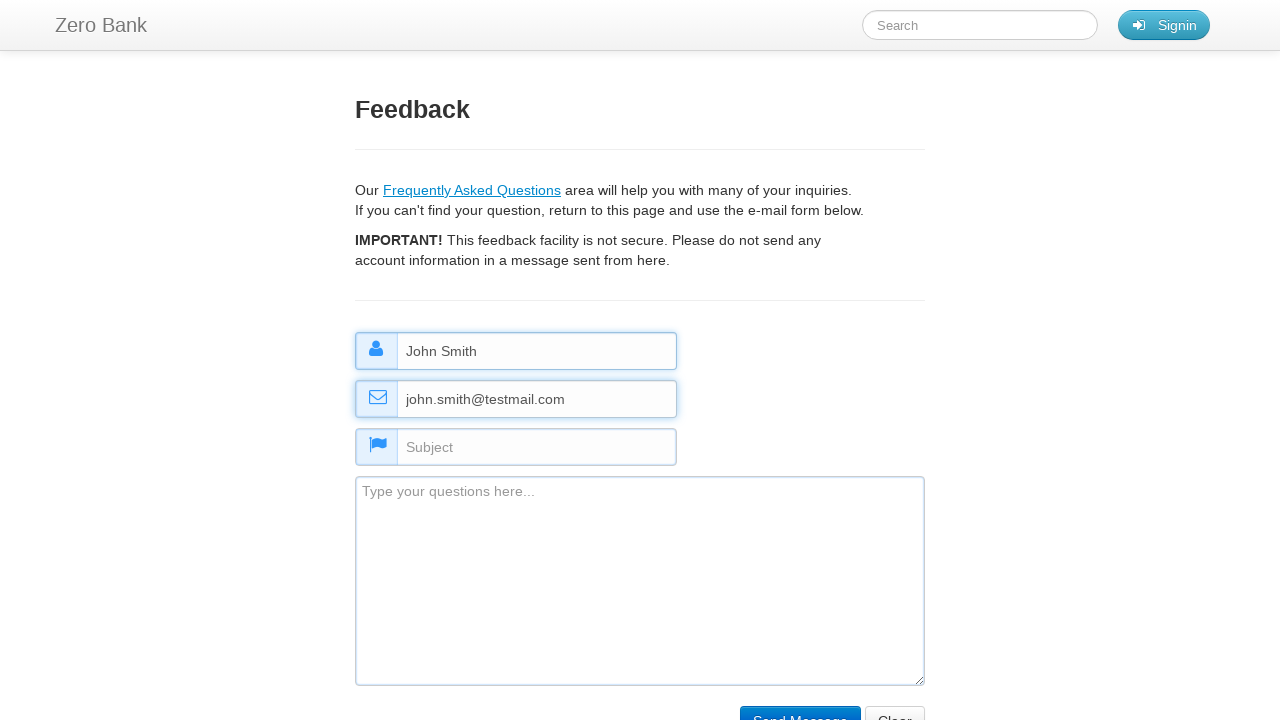

Filled subject field with 'Test Subject' on #subject
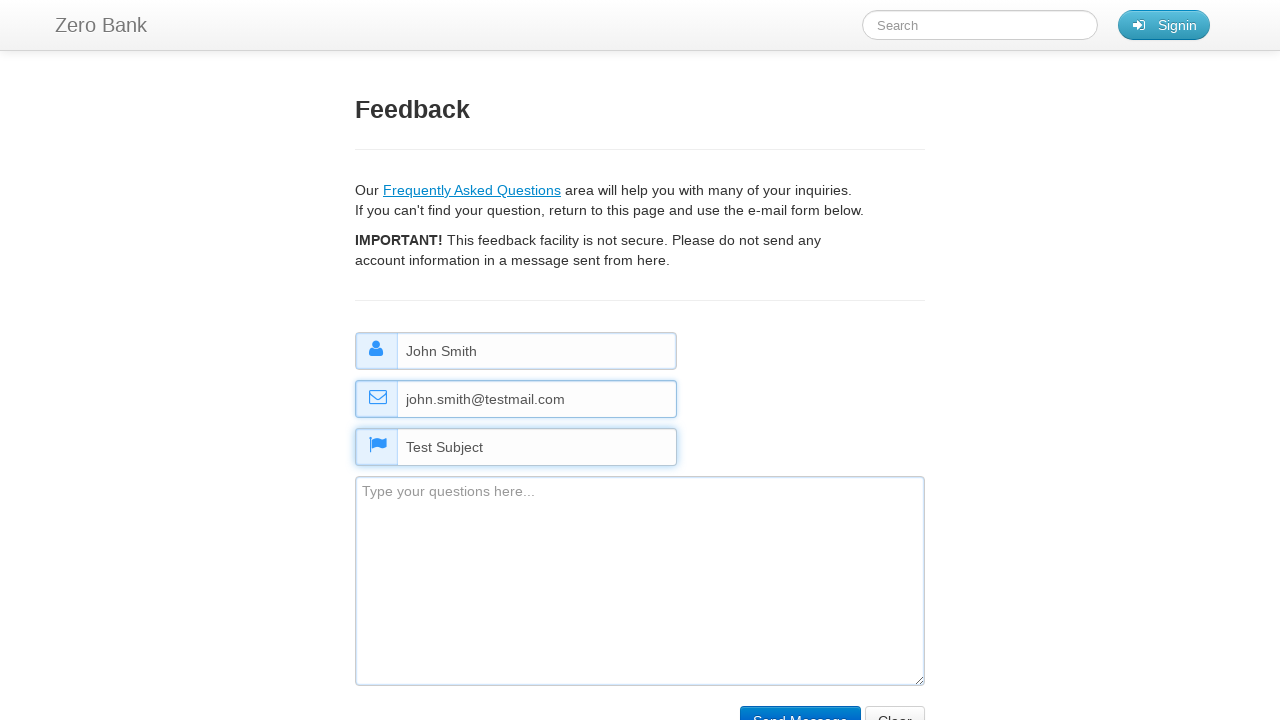

Filled comment field with 'This is a test comment about the application' on #comment
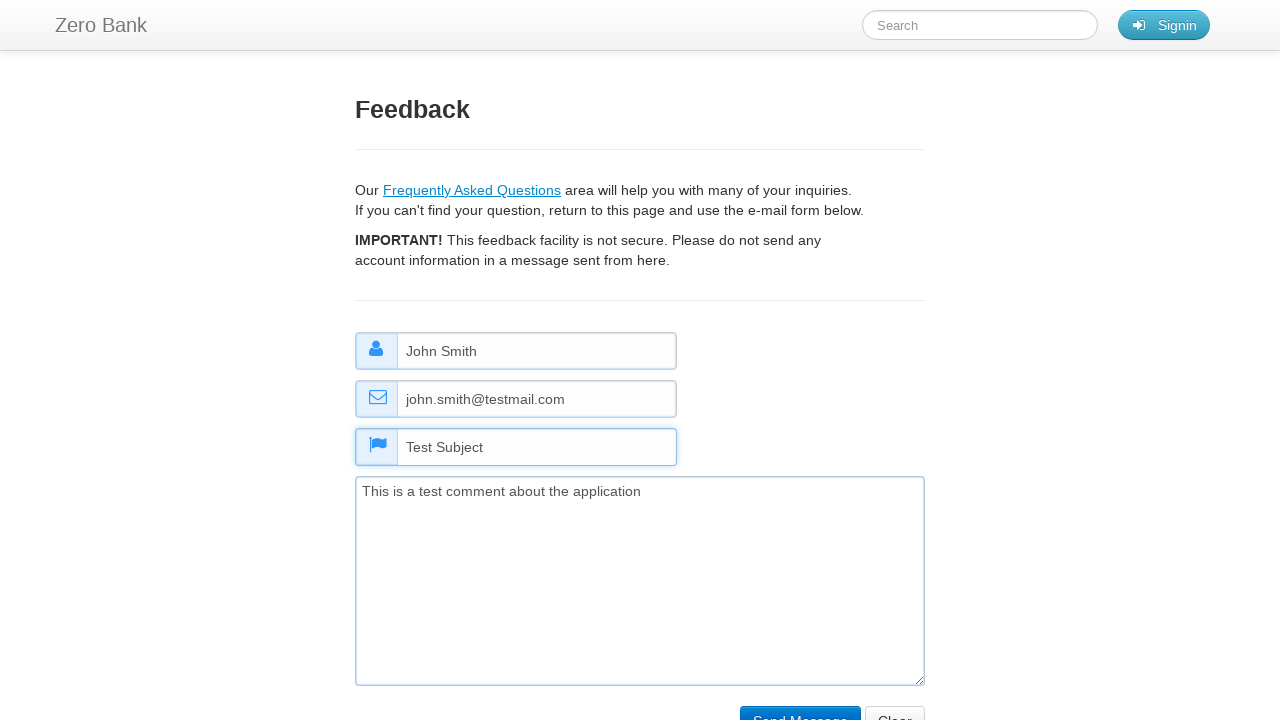

Clicked reset/clear button to clear form fields at (895, 705) on input[name="clear"]
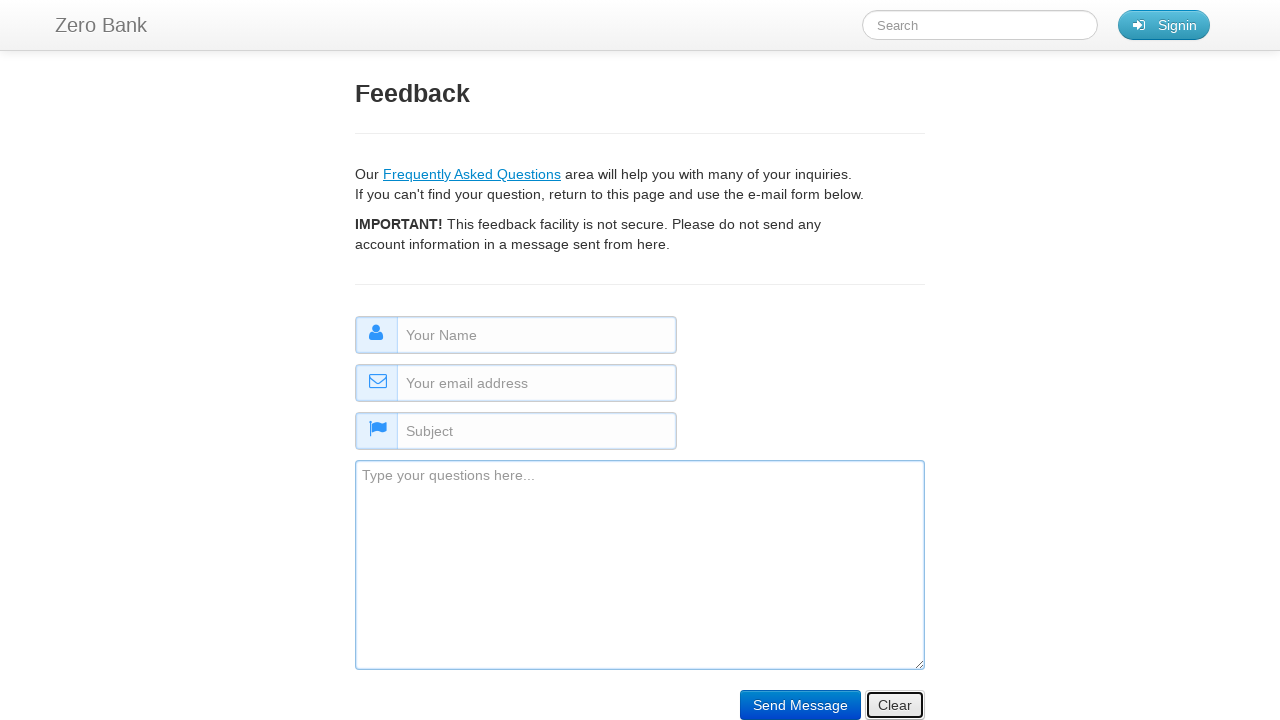

Waited for name field to be available
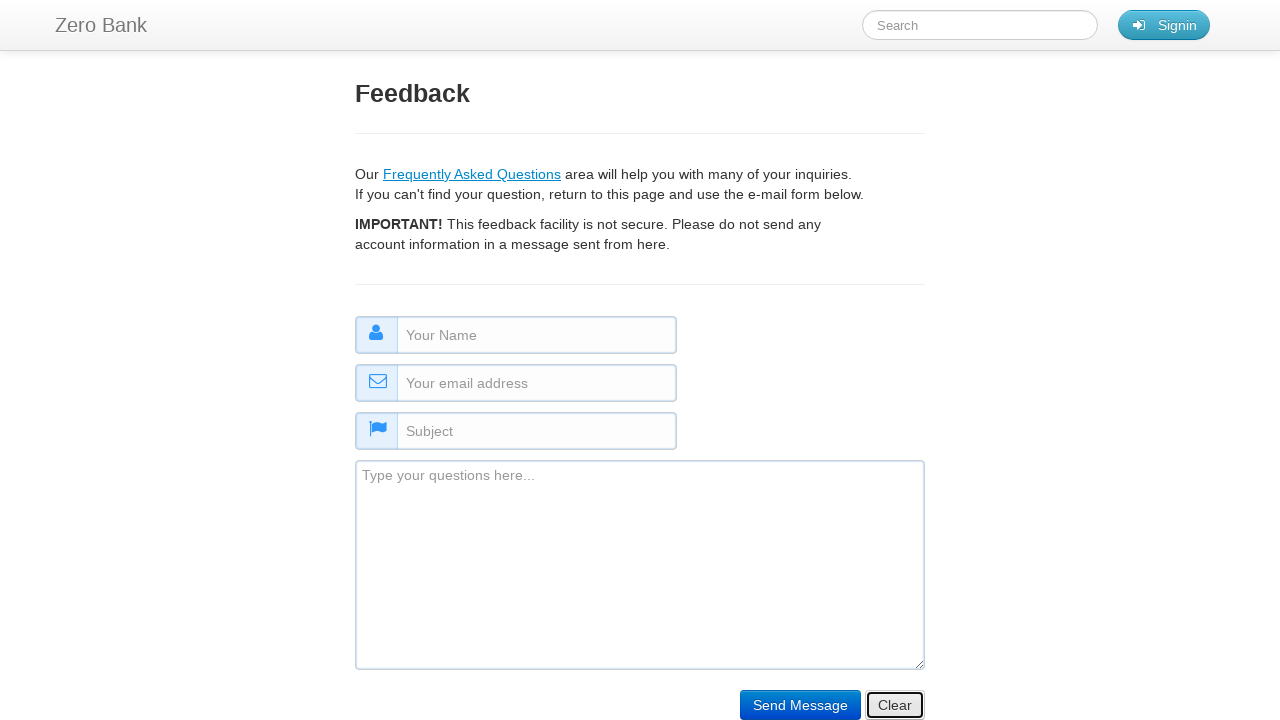

Located name input field
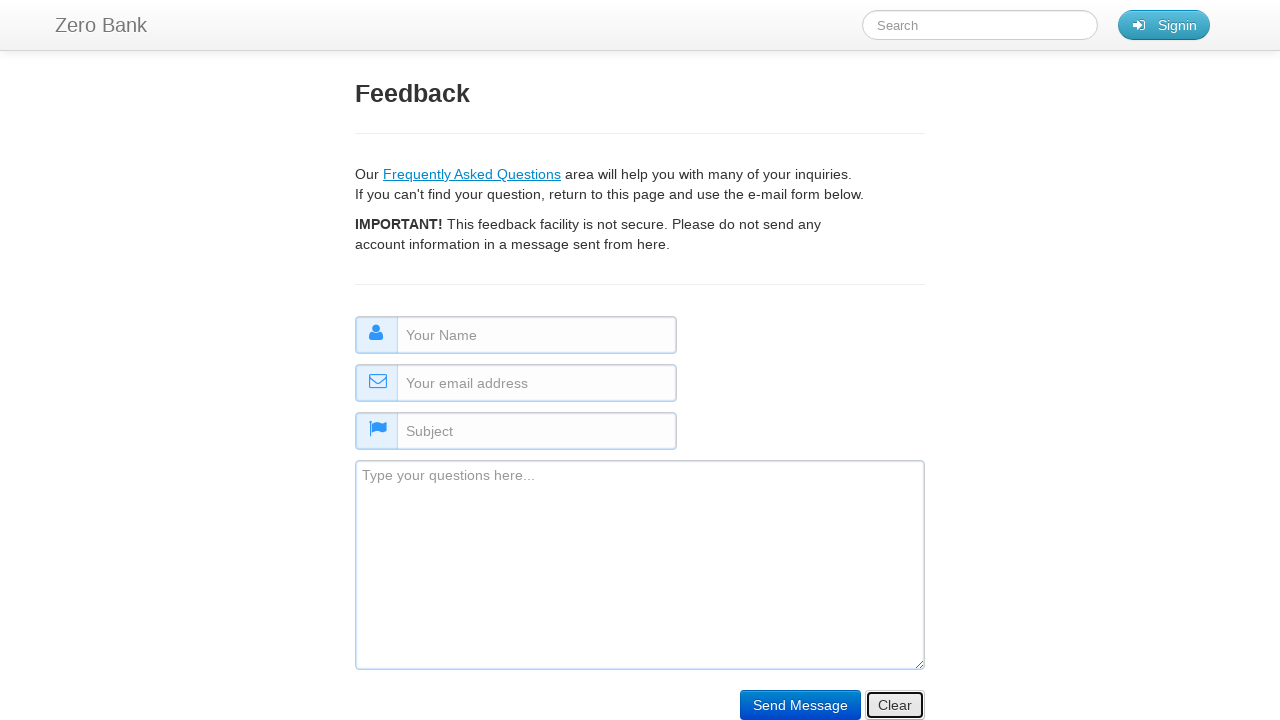

Located comment input field
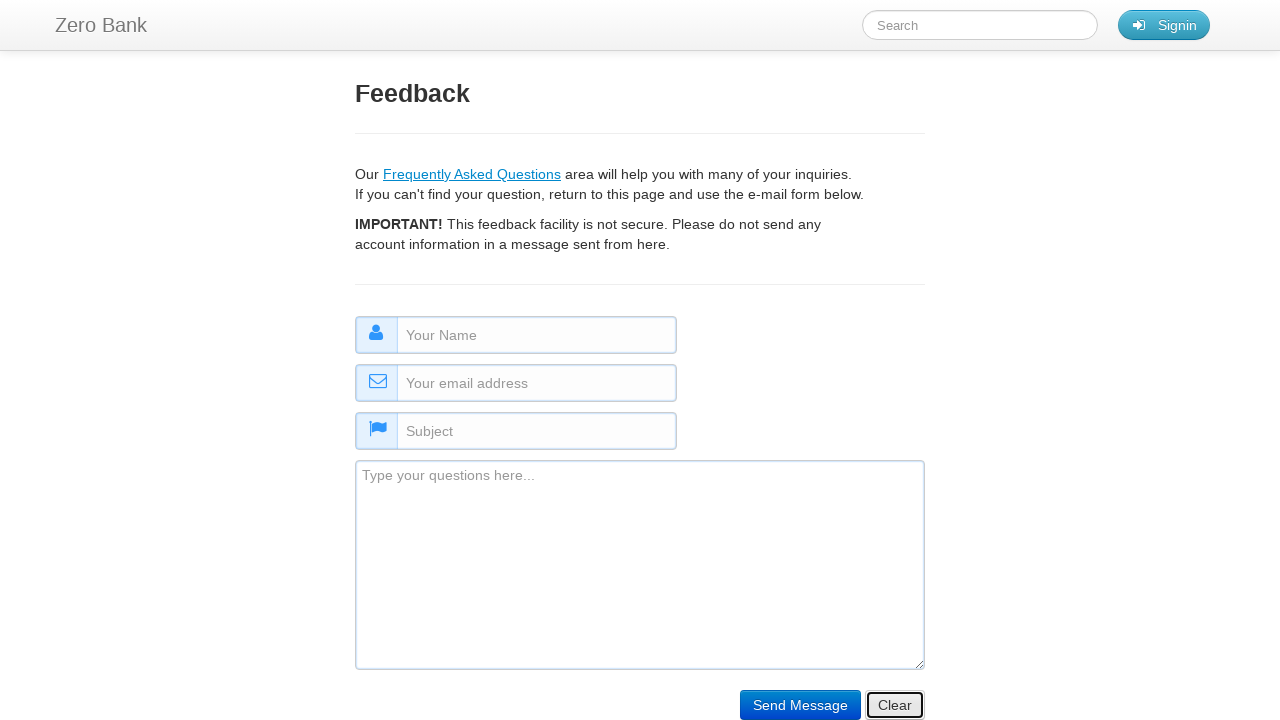

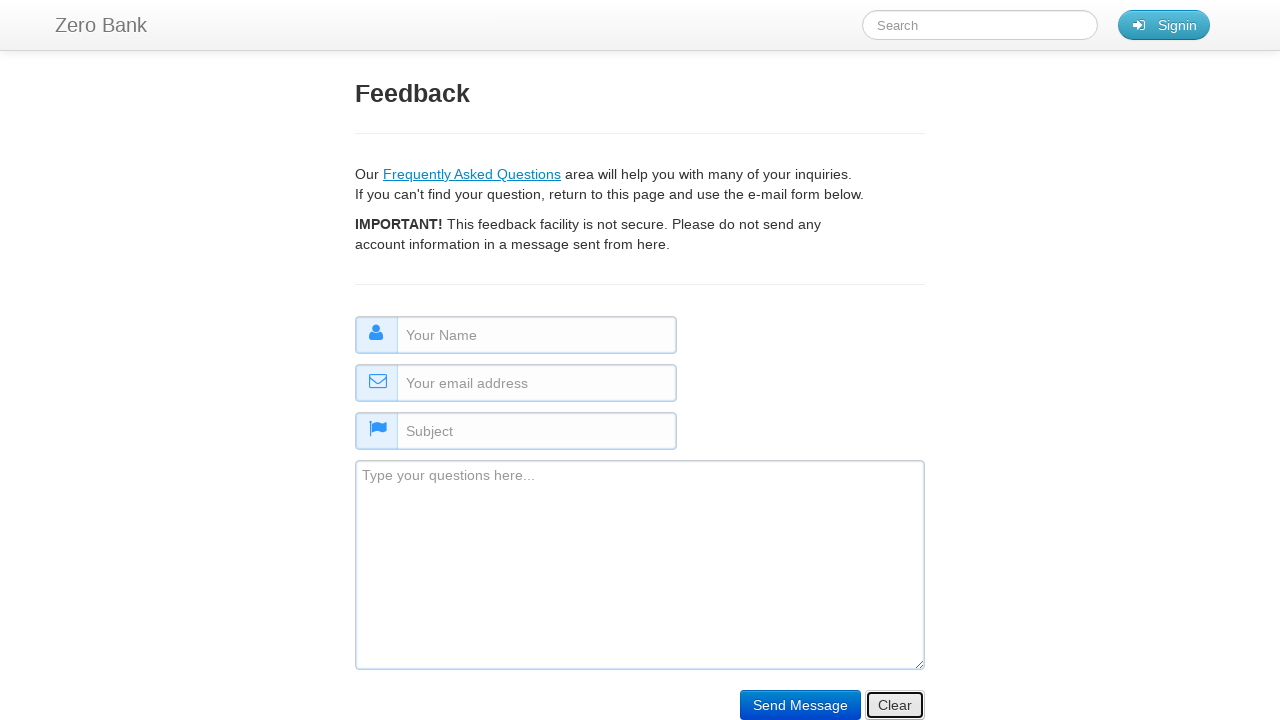